Tests keyboard interaction by navigating to a key press testing page and performing a TAB key press action to verify key event handling.

Starting URL: https://the-internet.herokuapp.com/key_presses

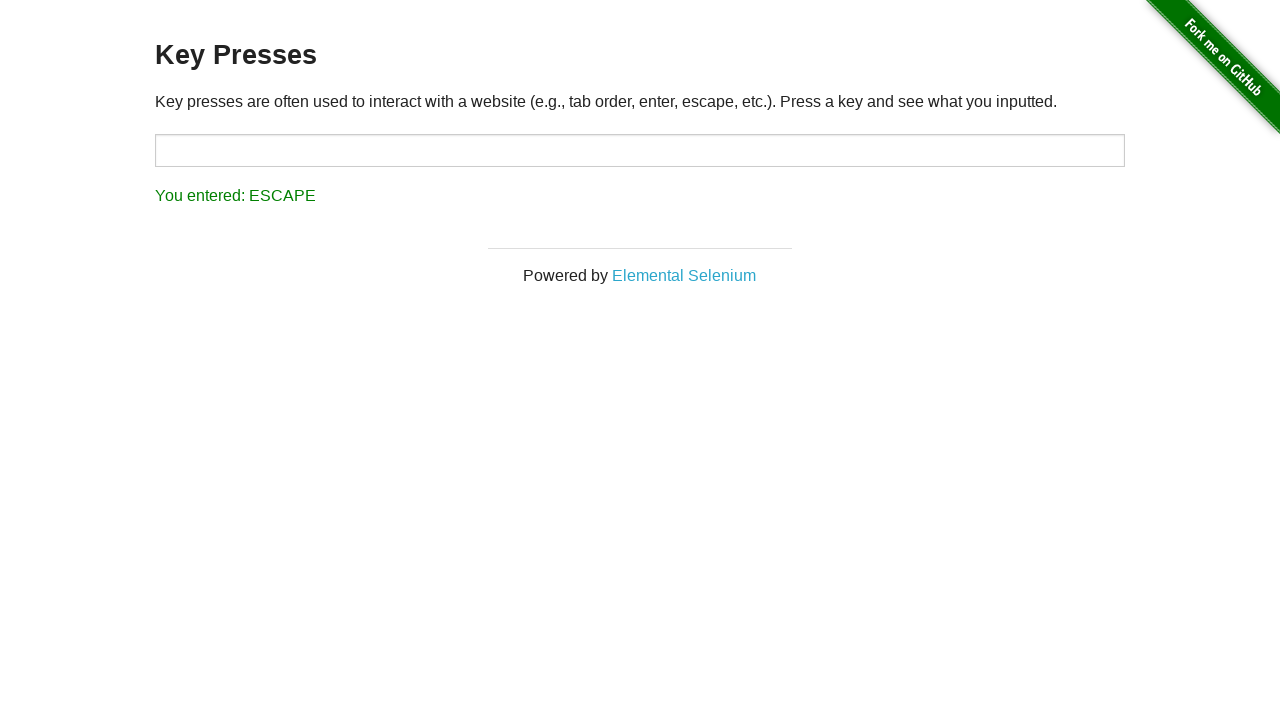

Waited for target element to load on key press testing page
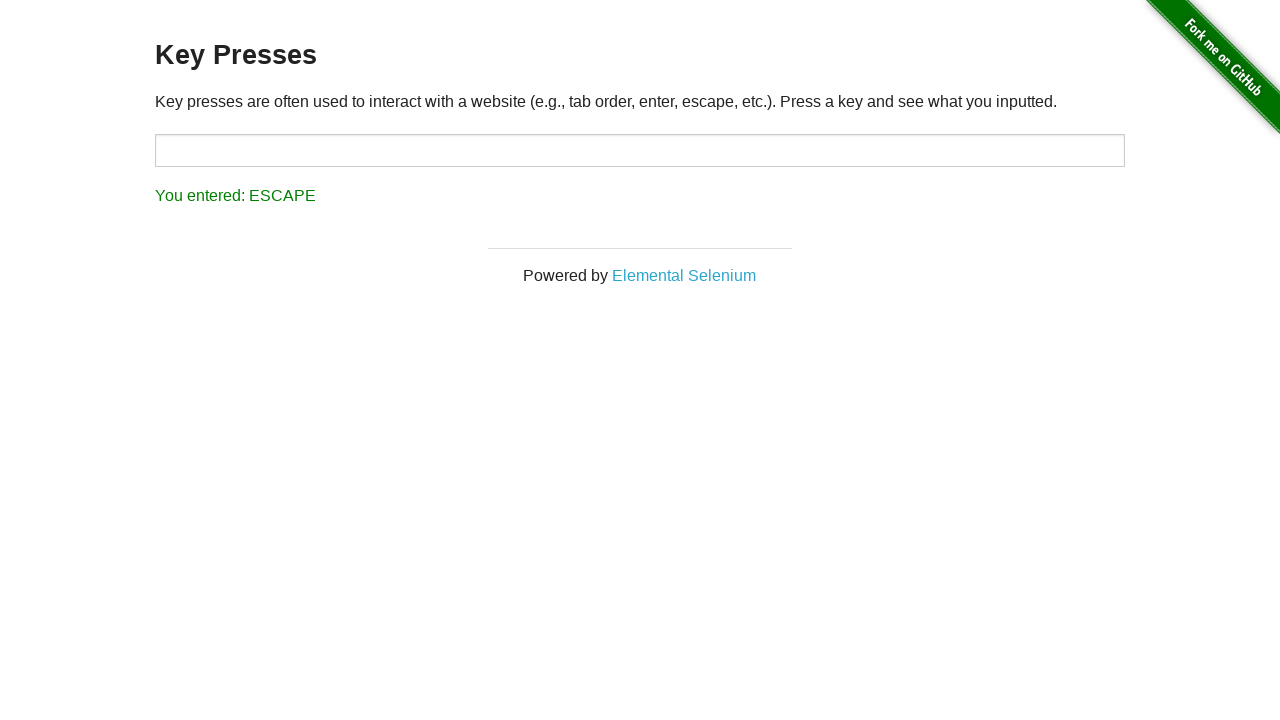

Pressed TAB key to test keyboard interaction
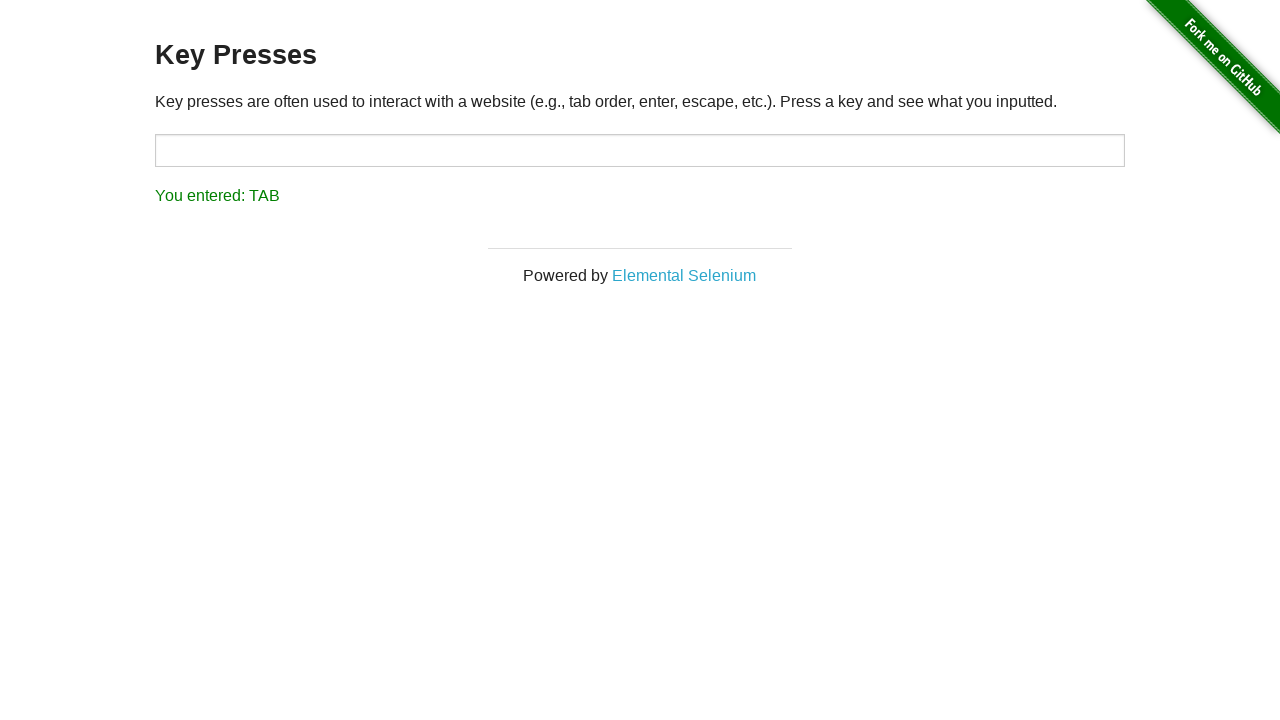

Waited for result element to appear after TAB key press
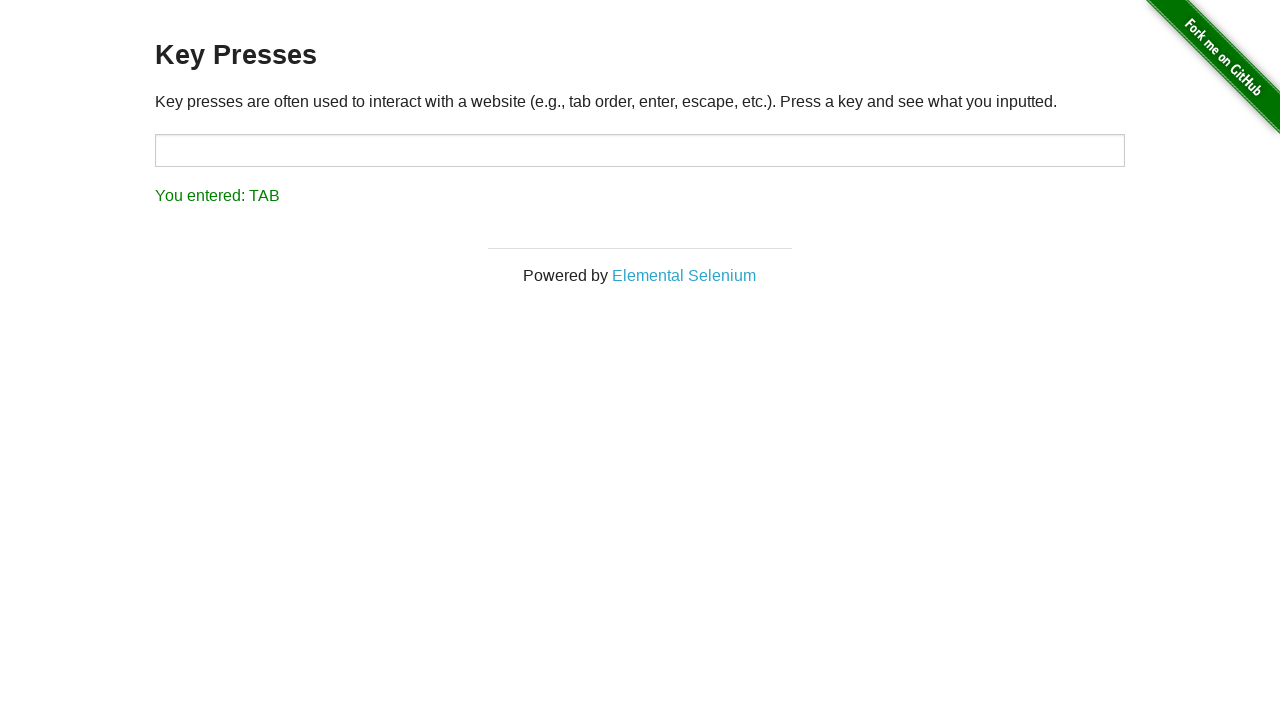

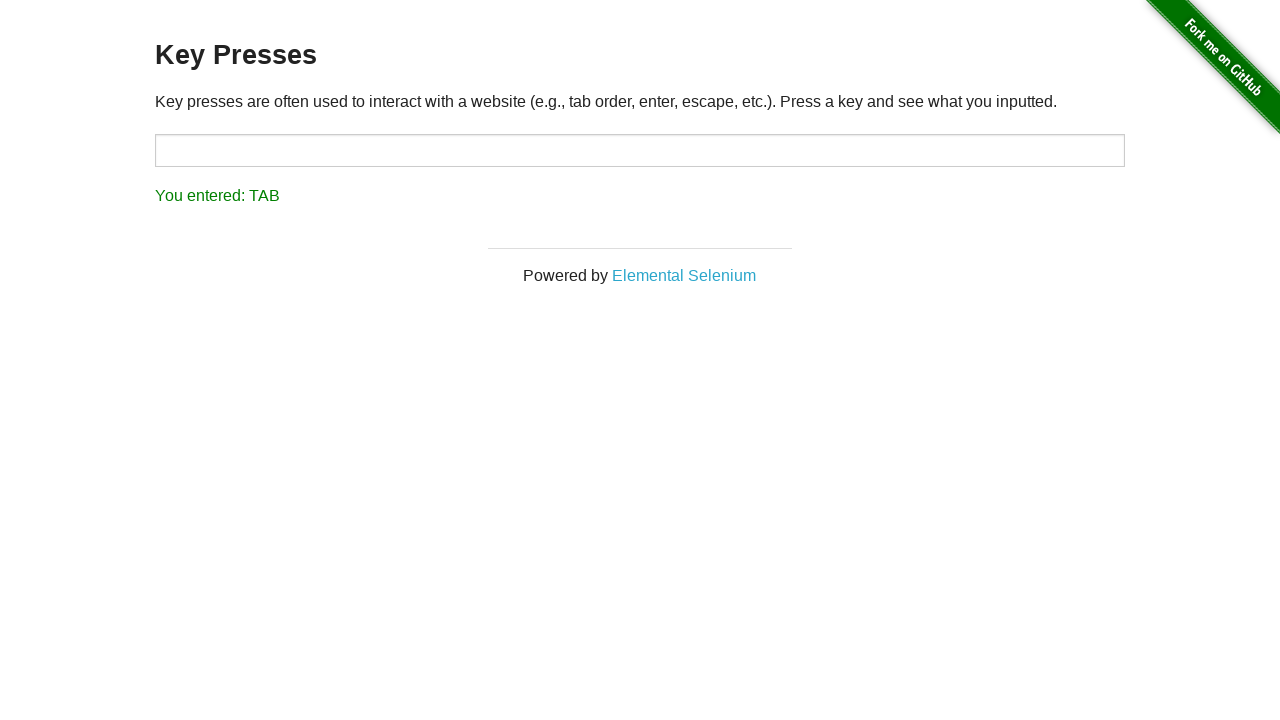